Tests window handling by clicking a link that opens a new window, switching between parent and child windows, and verifying the titles of each window

Starting URL: https://the-internet.herokuapp.com/

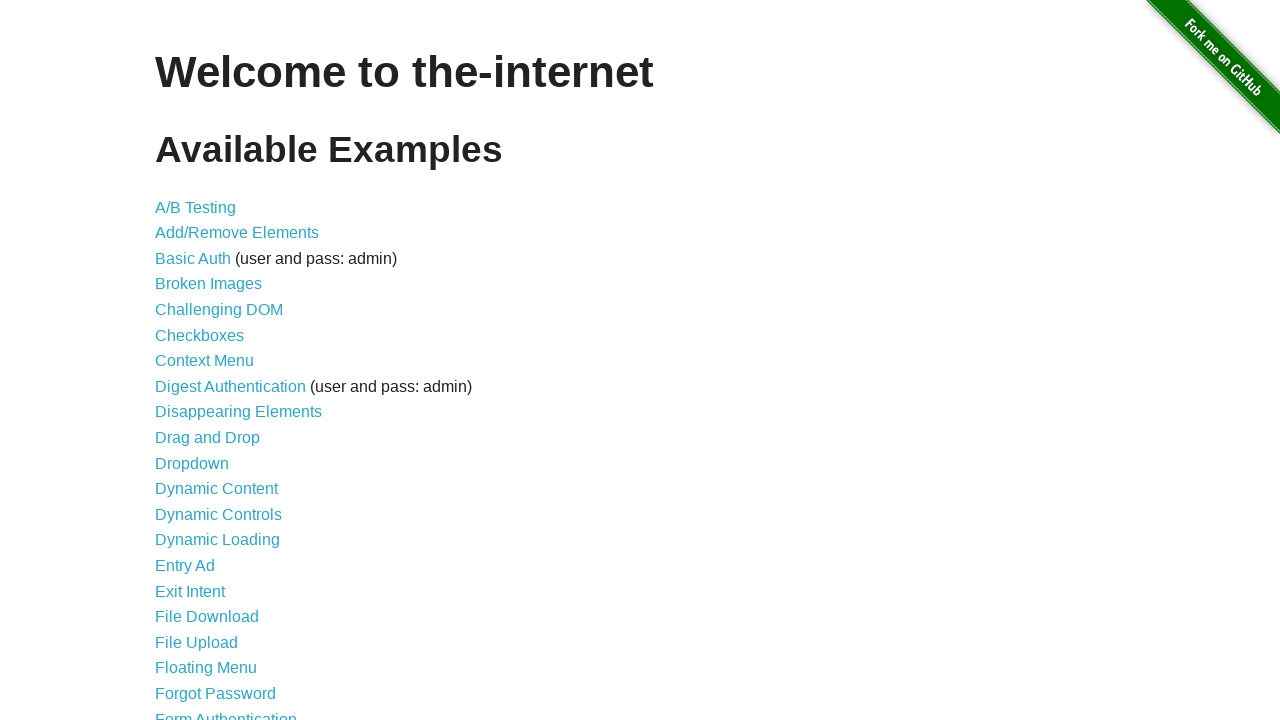

Clicked on 'Multiple Windows' link at (218, 369) on xpath=//a[contains(text(),'Multiple Windows')]
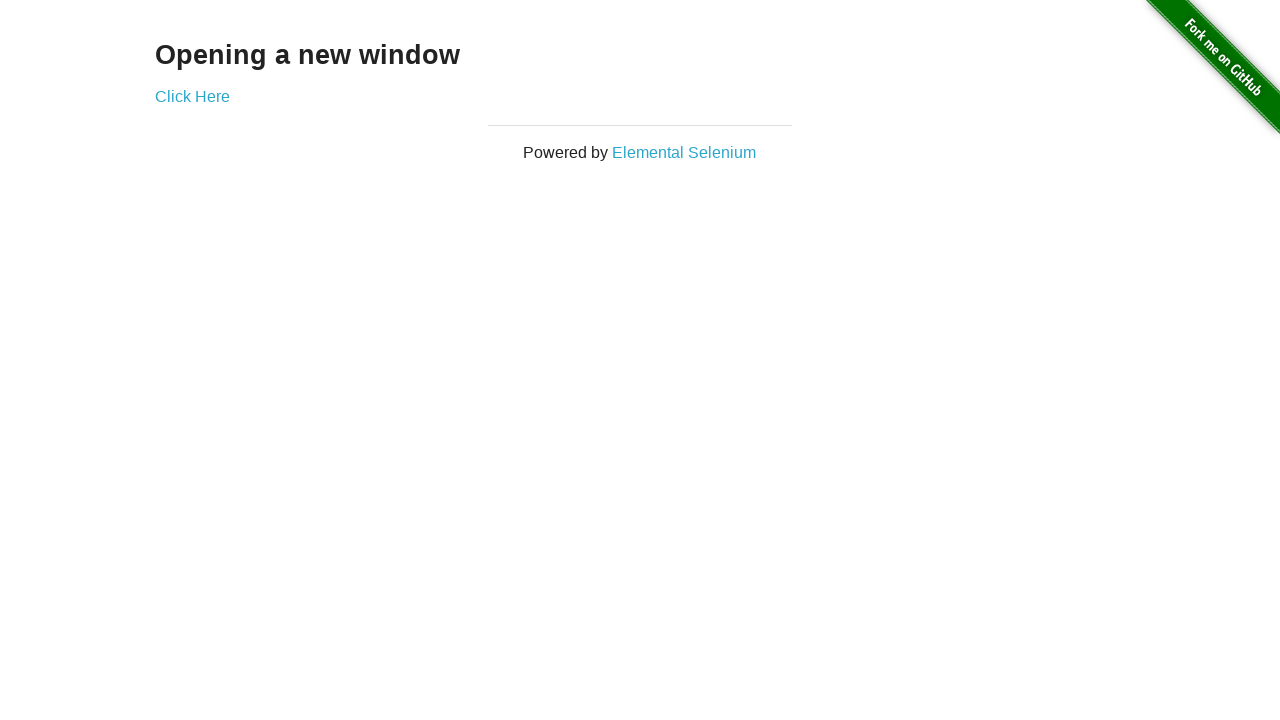

Clicked 'Click Here' link that opened a new window at (192, 96) on xpath=//a[contains(text(),'Click Here')]
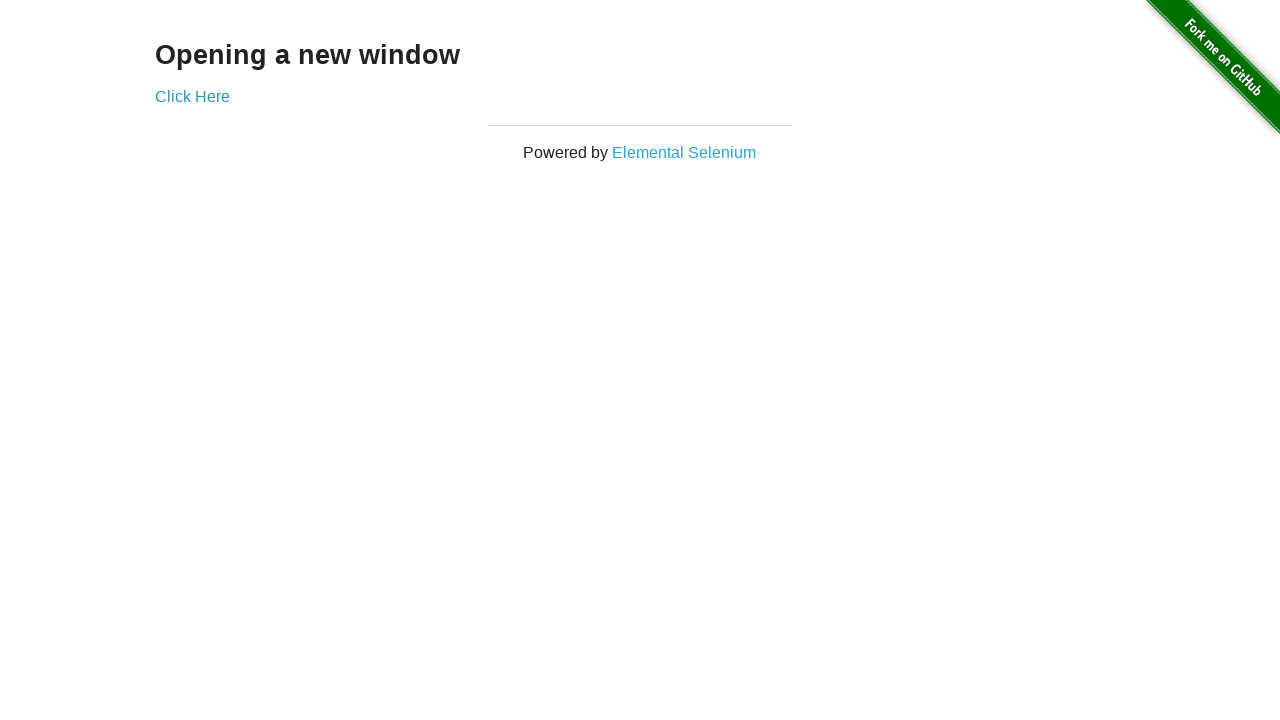

New child window captured and referenced
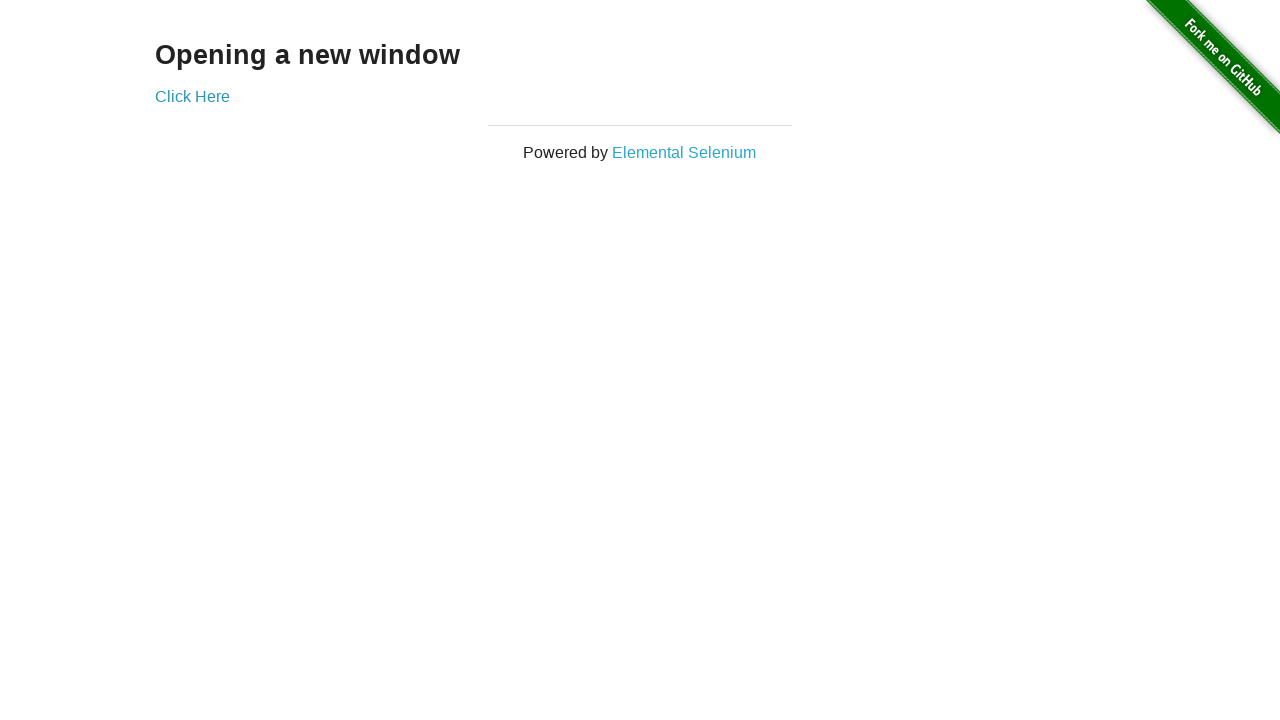

Retrieved child page title: New Window
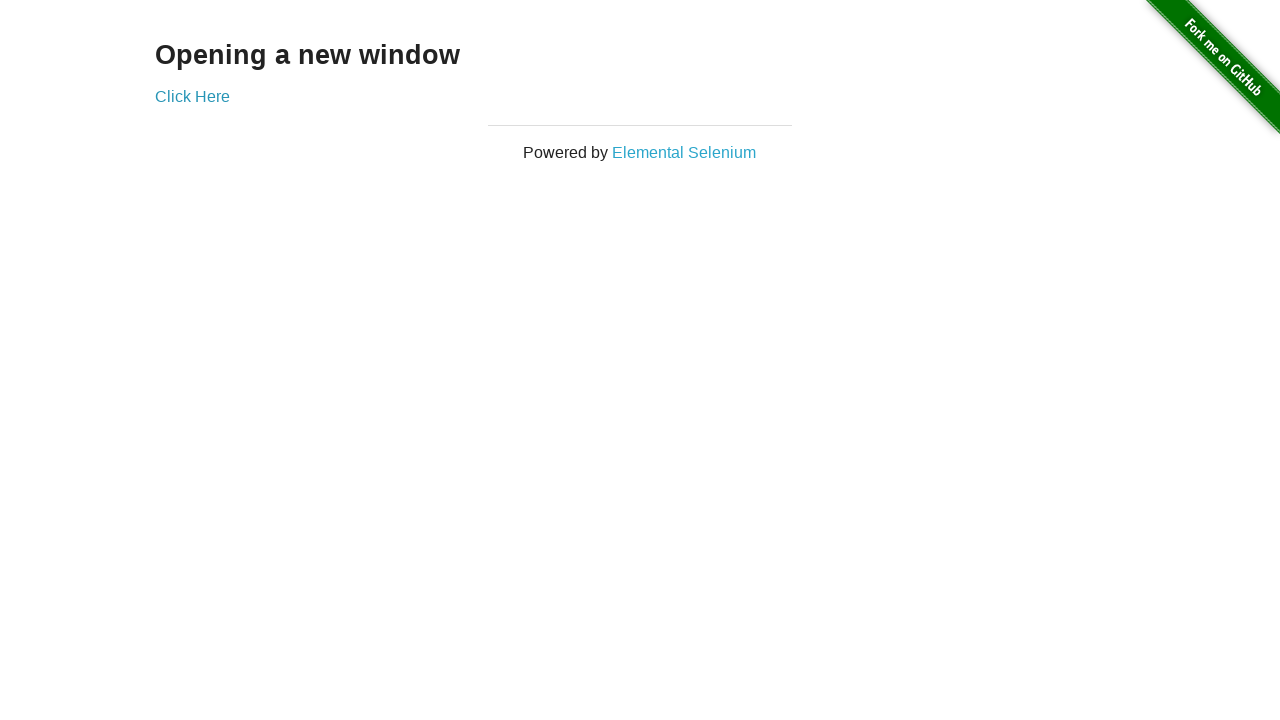

Retrieved parent page title: The Internet
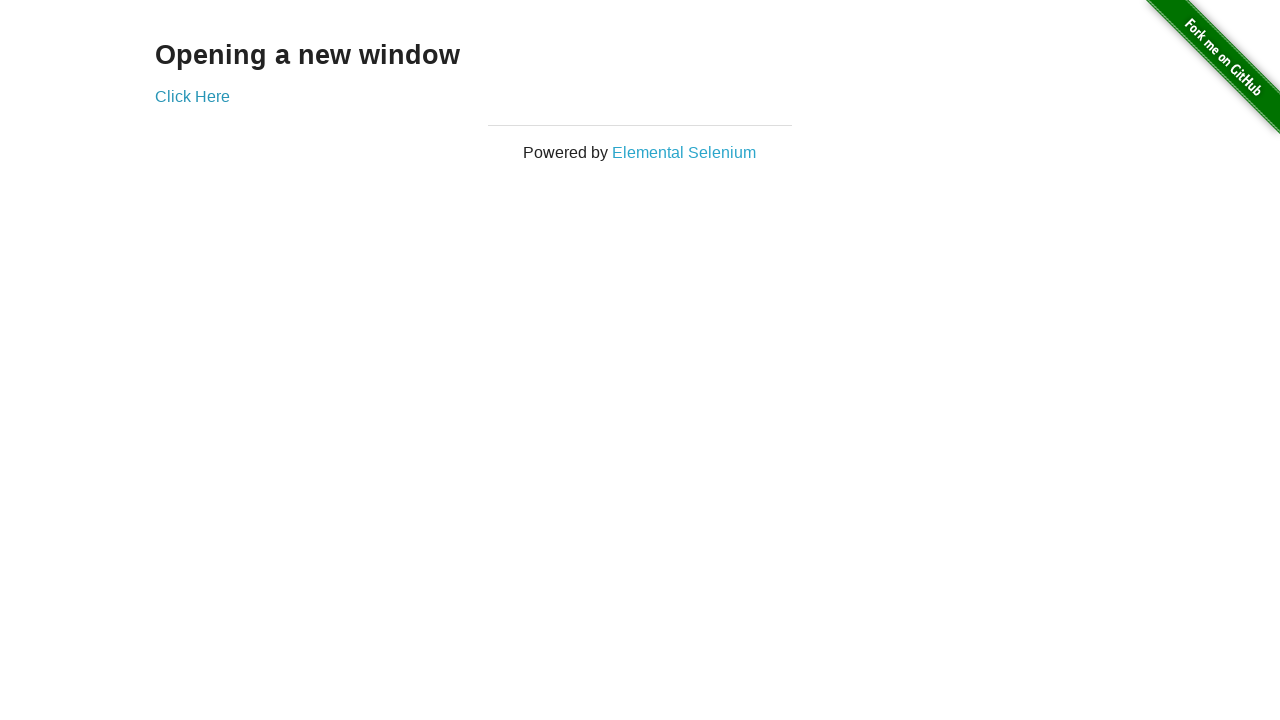

Closed child window
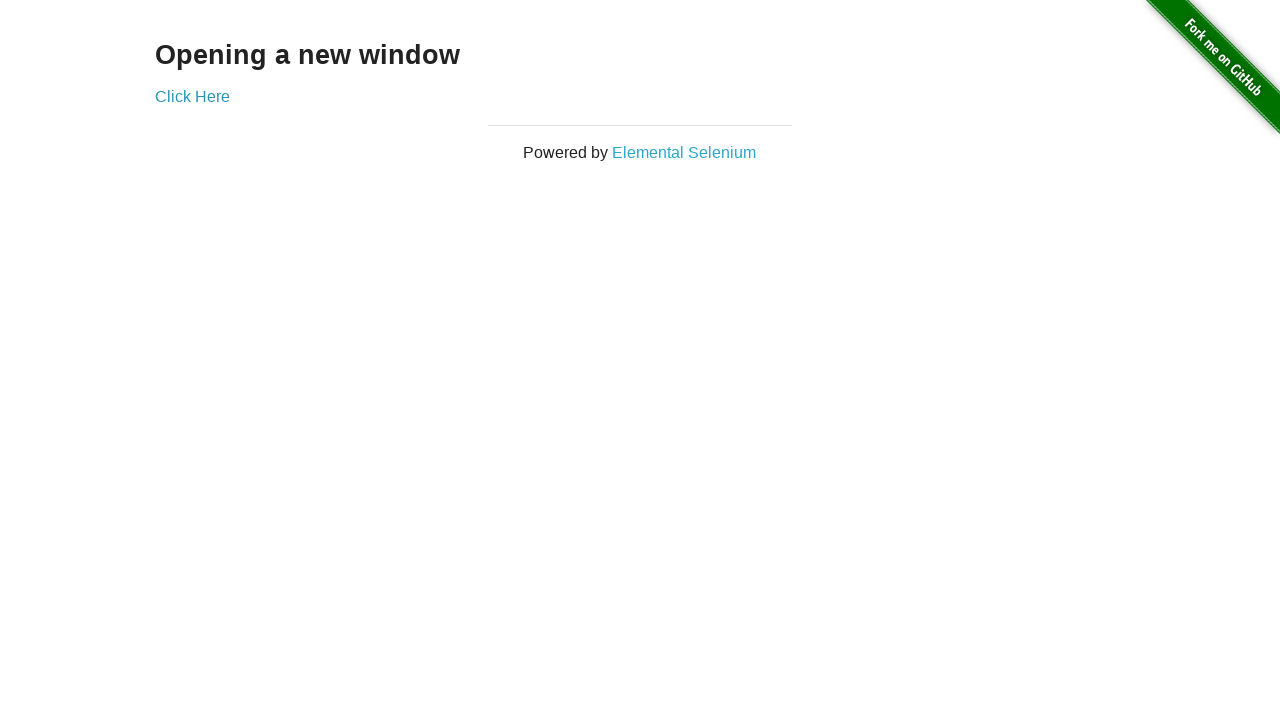

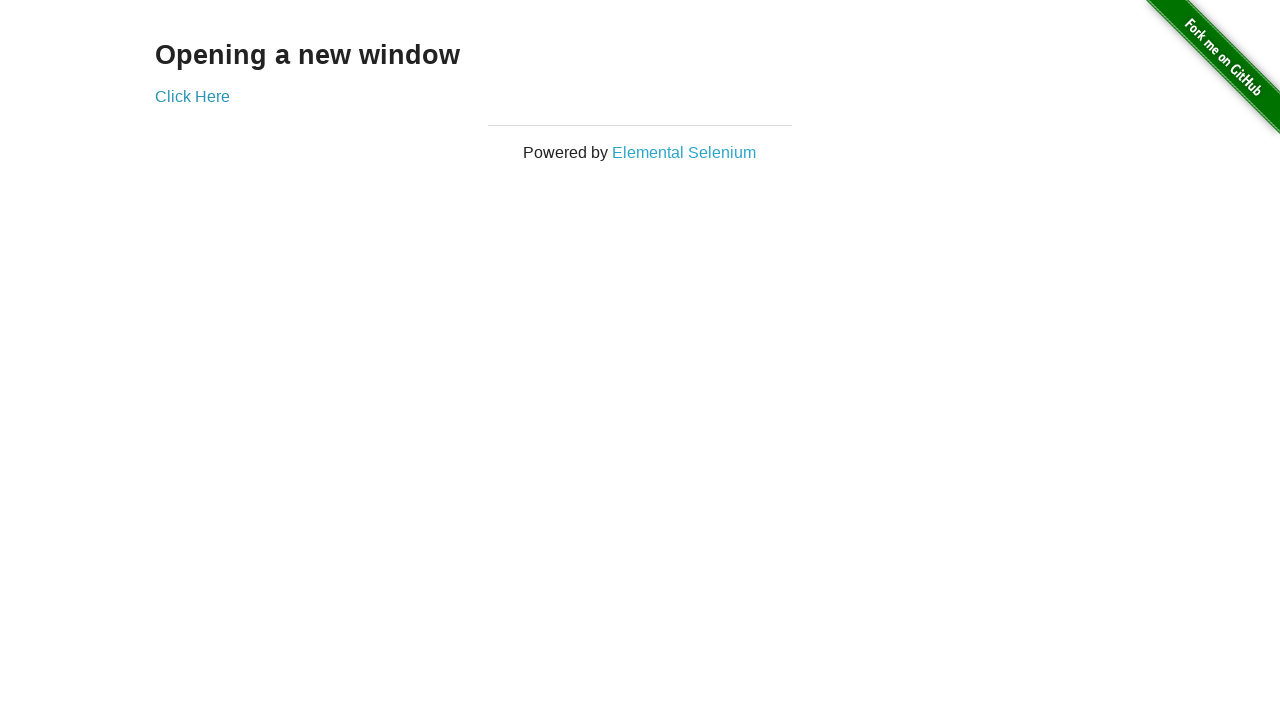